Solves a math challenge by reading an input value from the page, calculating a logarithmic formula, filling in the answer, selecting checkbox and radio button options, and submitting the form.

Starting URL: http://suninjuly.github.io/math.html

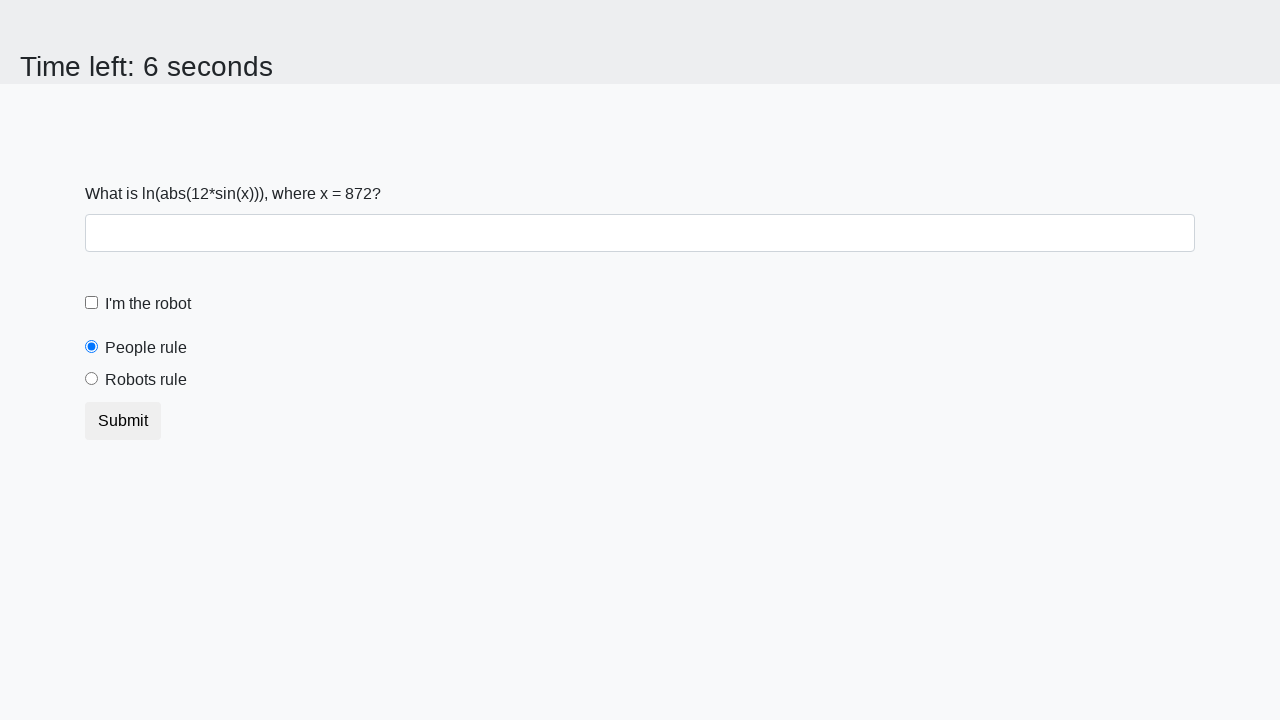

Located input value element
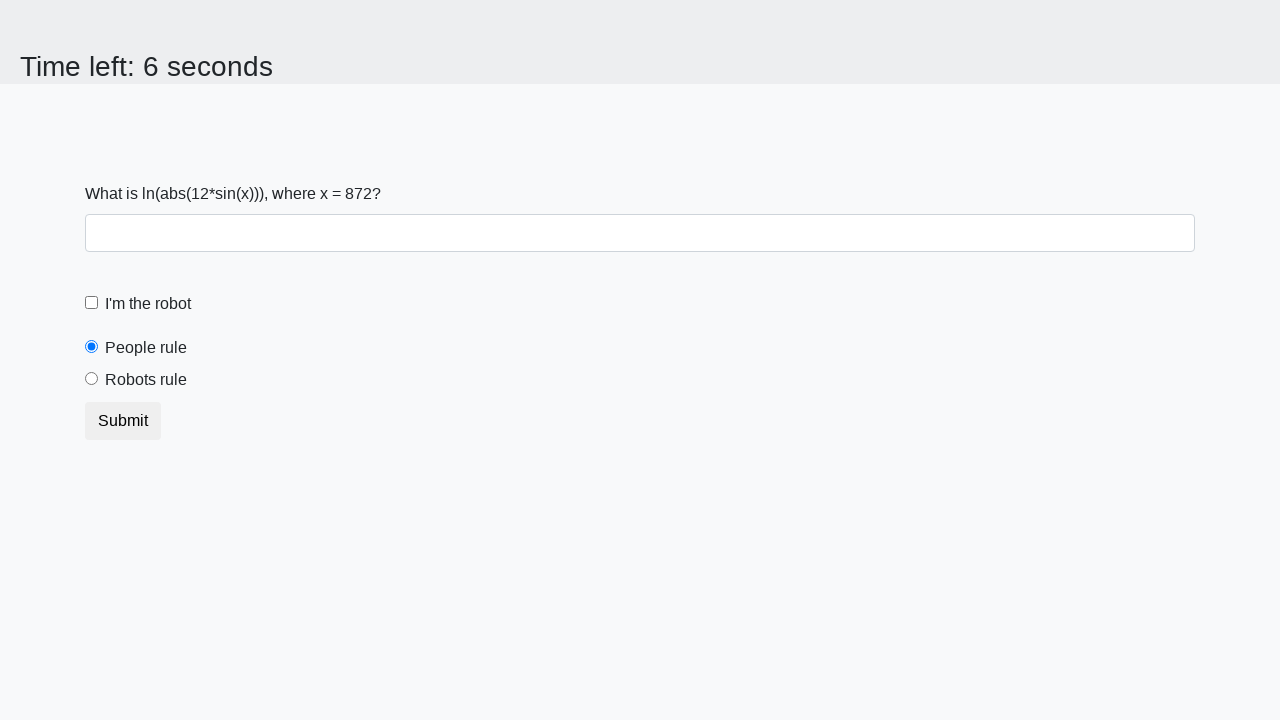

Extracted x value from page: 872
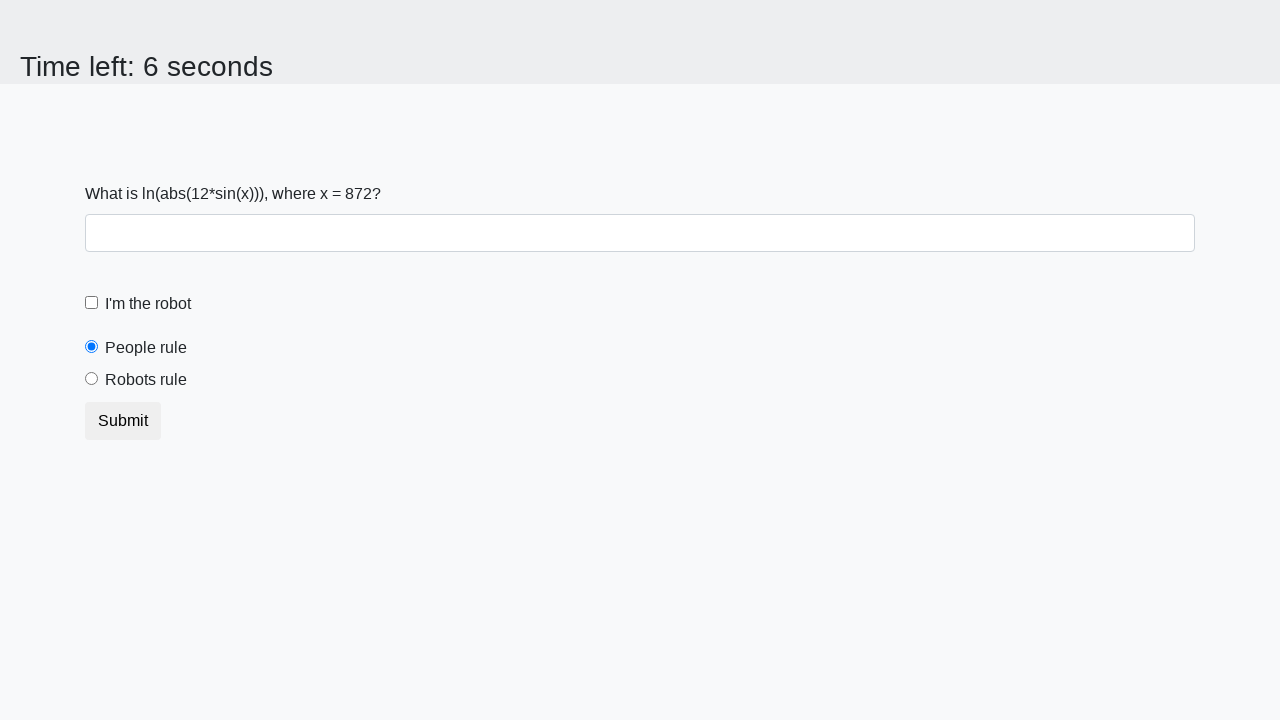

Calculated logarithmic formula result: 2.463108691620524
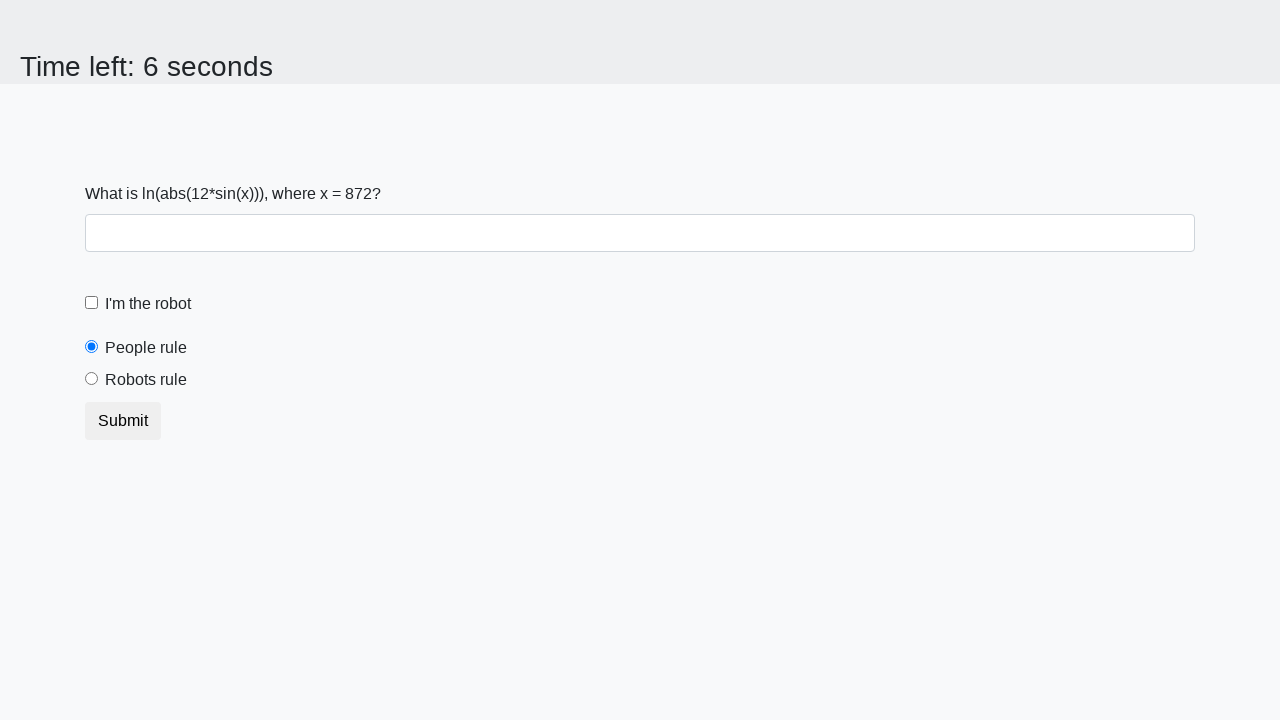

Filled answer field with calculated value: 2.463108691620524 on #answer
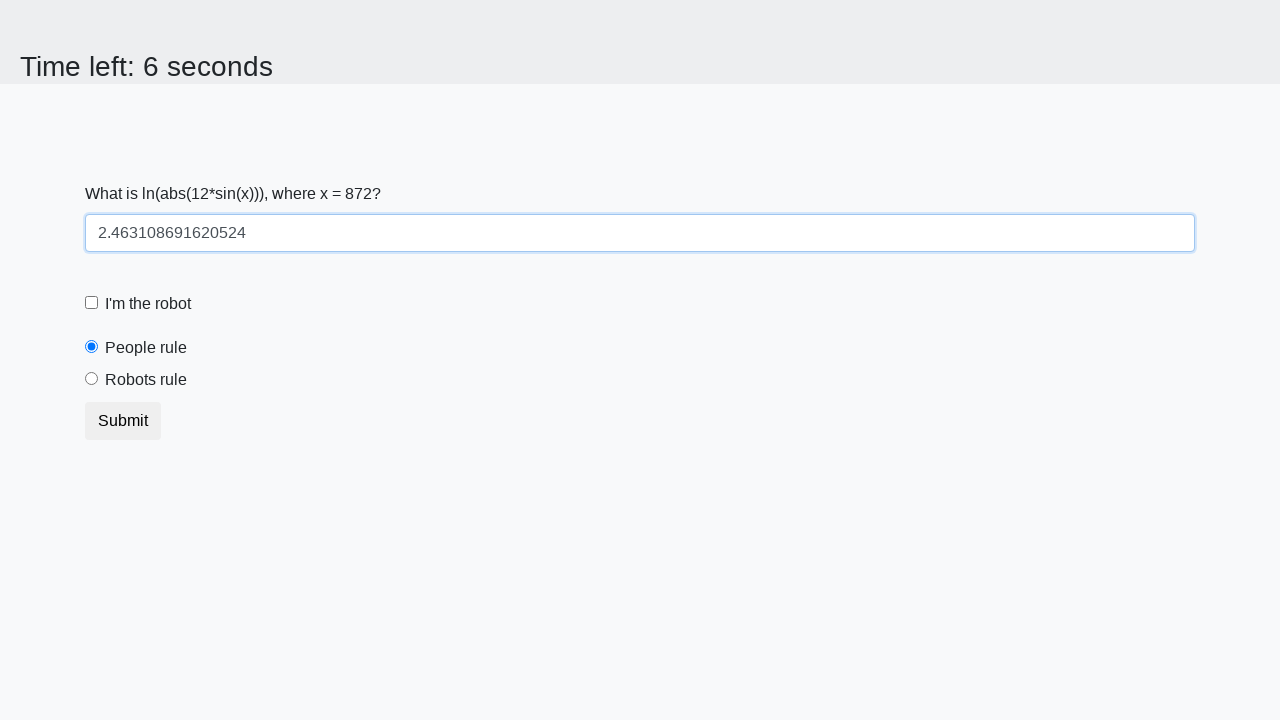

Checked the checkbox at (92, 303) on input[type='checkbox']
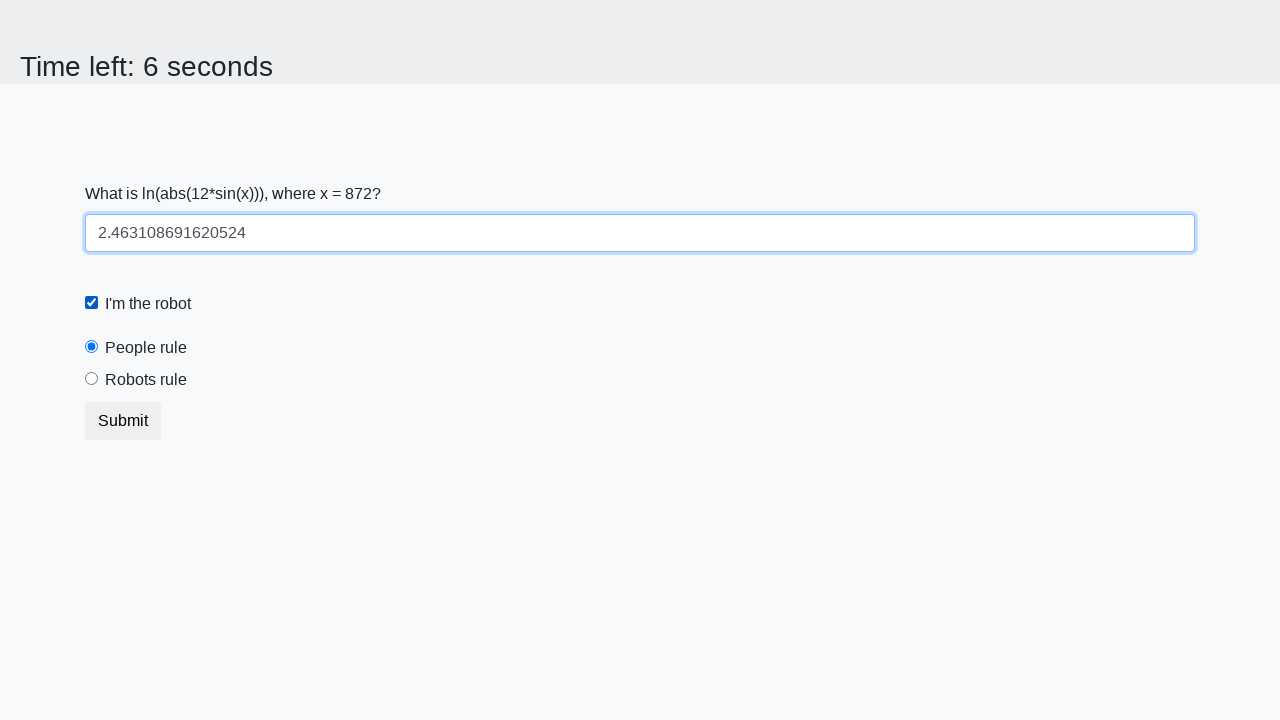

Selected 'robotsRule' radio button at (146, 380) on label[for='robotsRule']
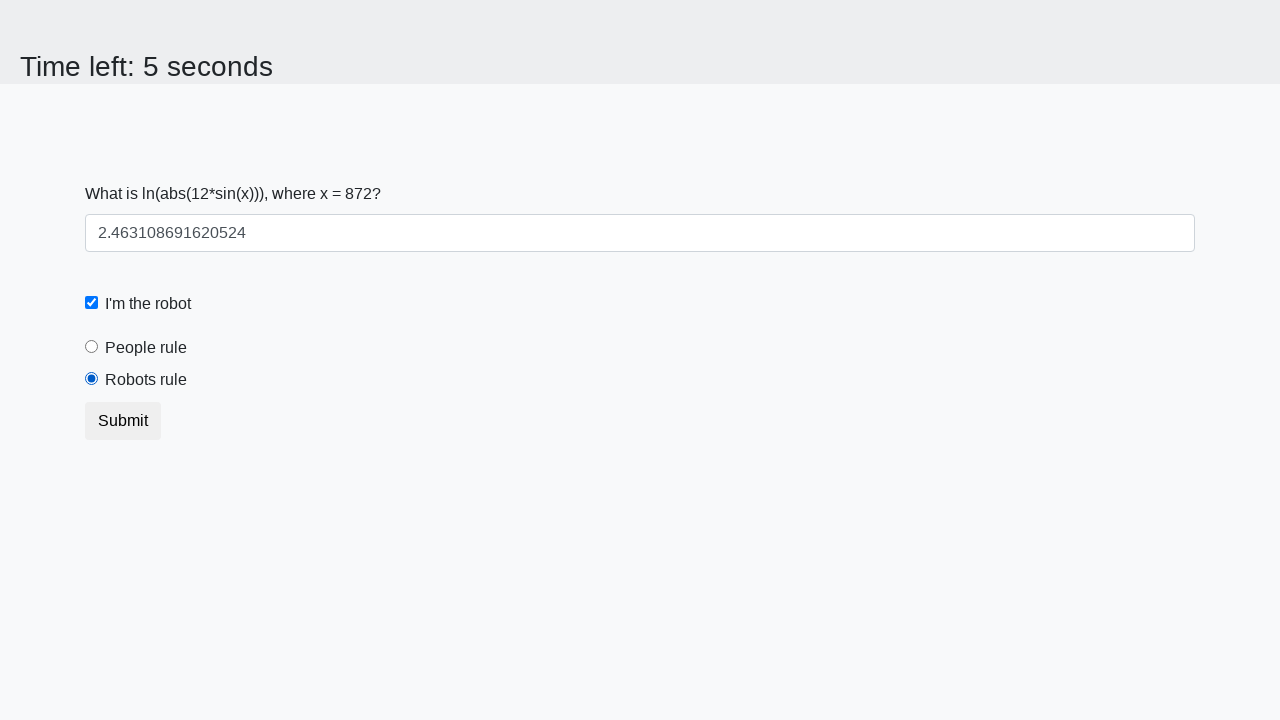

Submitted the form at (123, 421) on button.btn
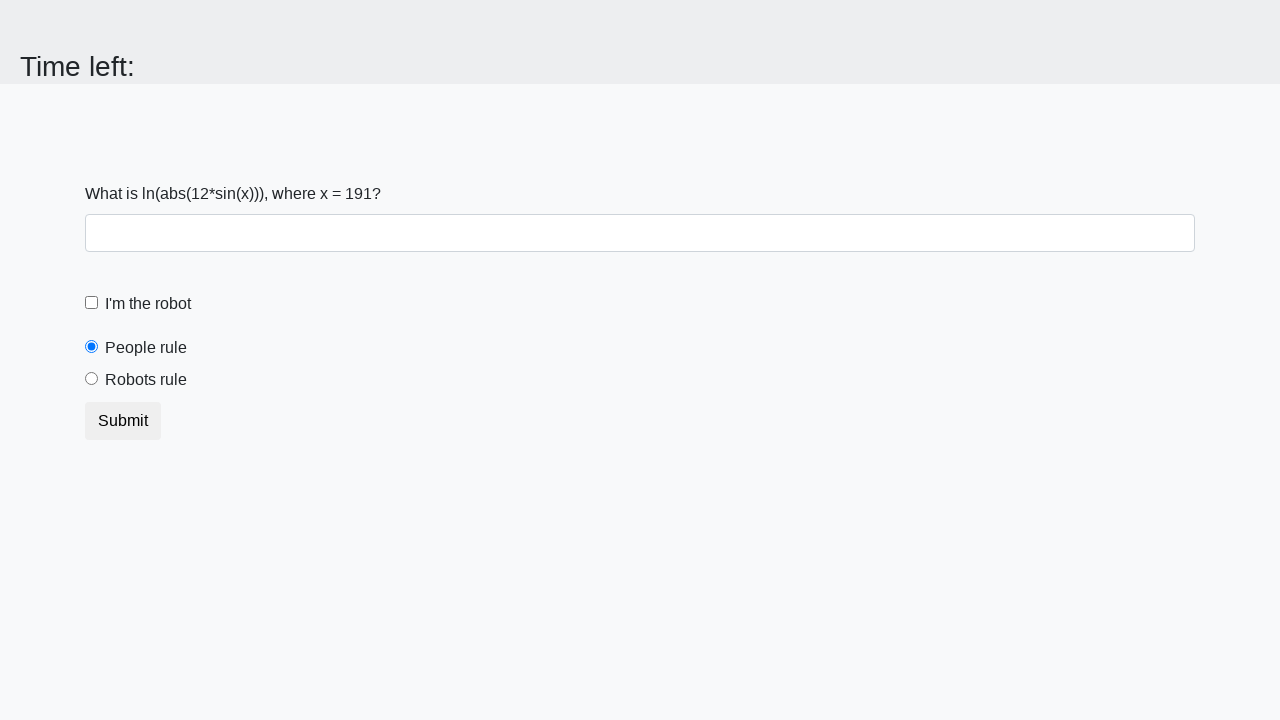

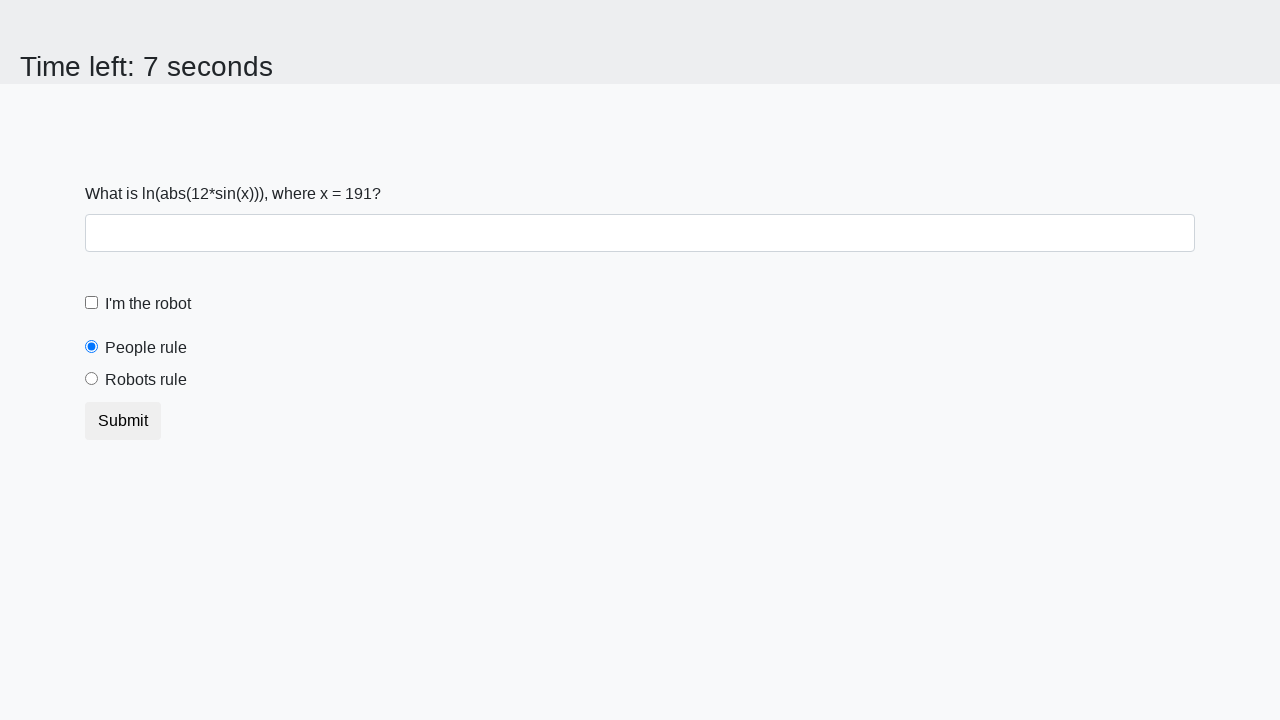